Tests JavaScript alert handling by clicking a button to trigger an alert, accepting it, and verifying the success message

Starting URL: https://the-internet.herokuapp.com/javascript_alerts

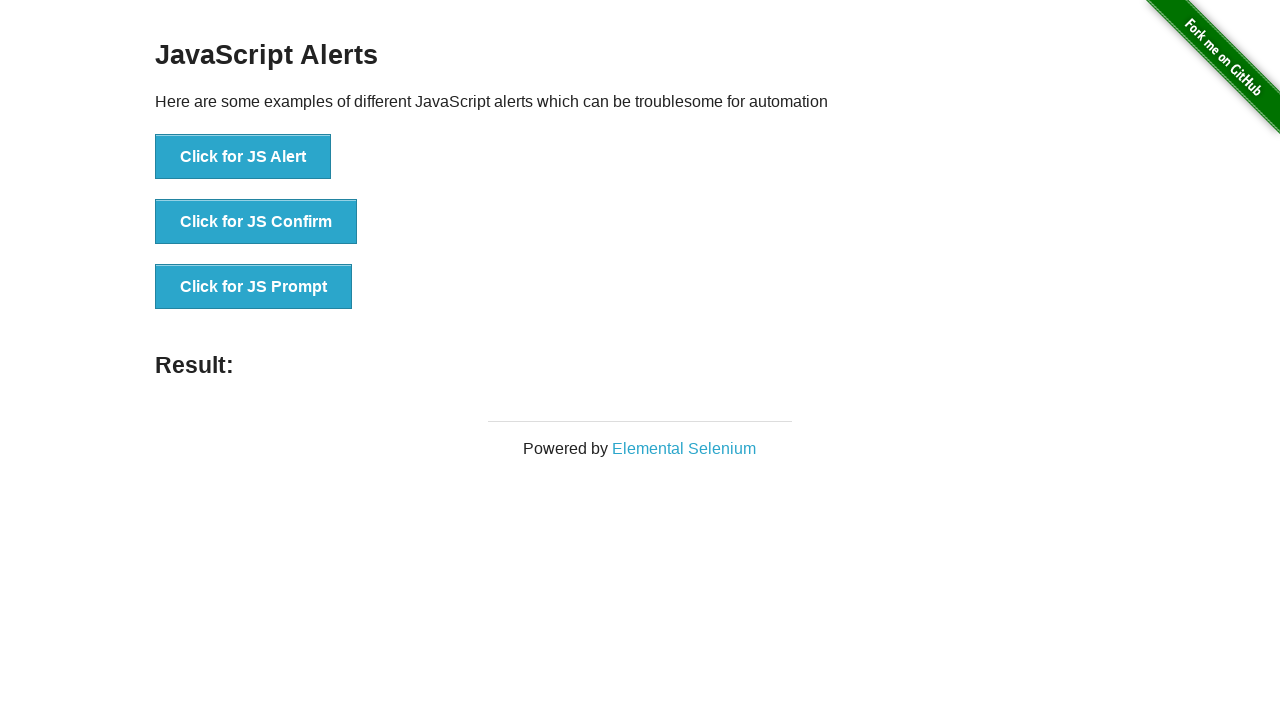

Clicked 'Click for JS Alert' button to trigger JavaScript alert at (243, 157) on text='Click for JS Alert'
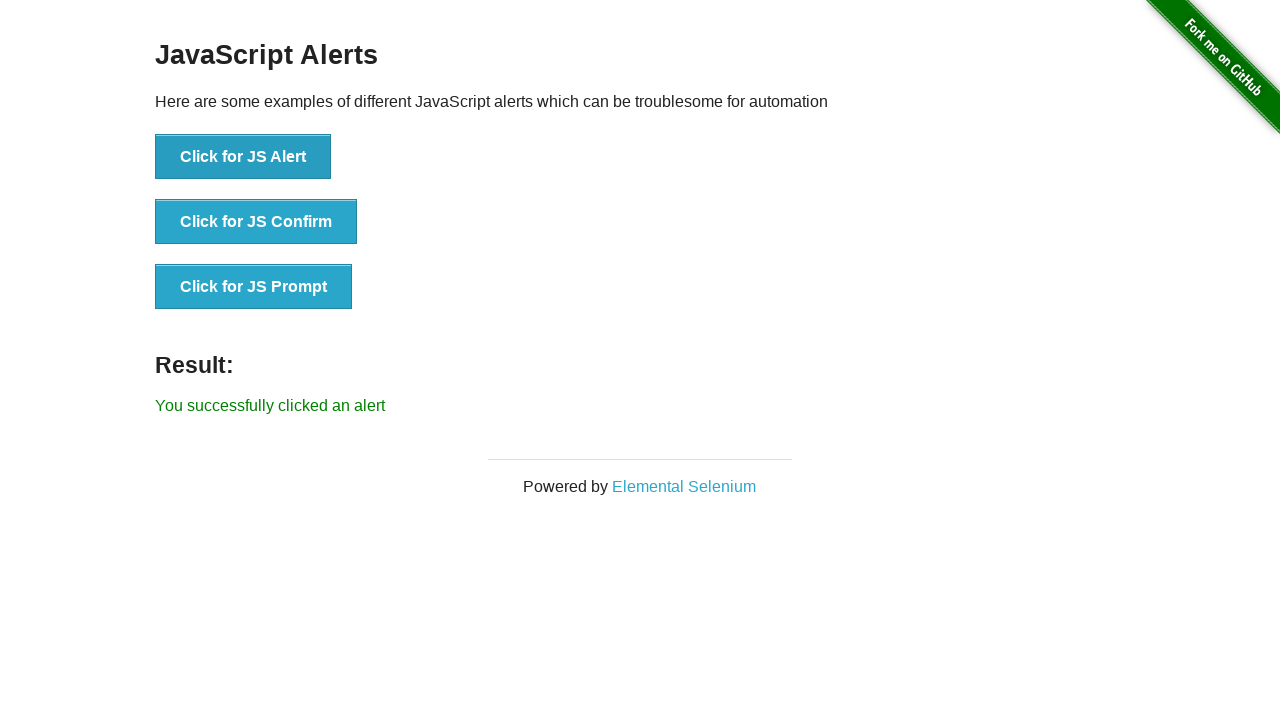

Set up dialog handler to accept JavaScript alert
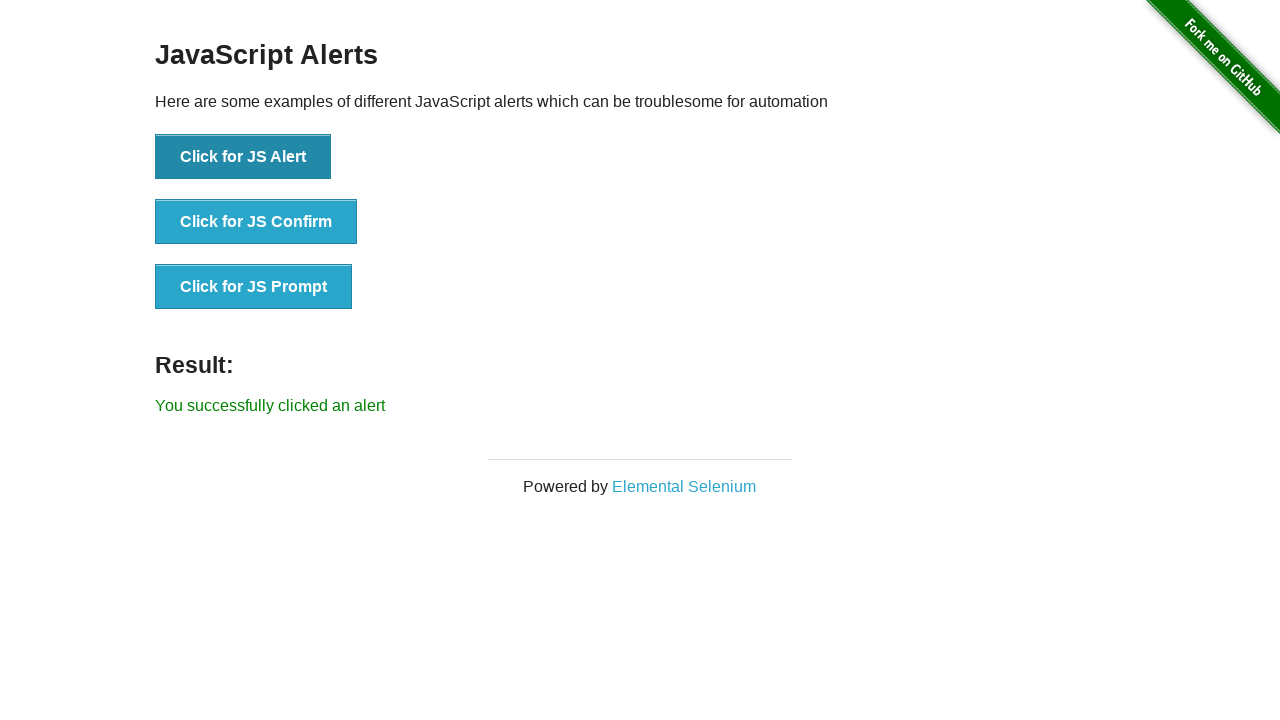

Retrieved result message text from #result element
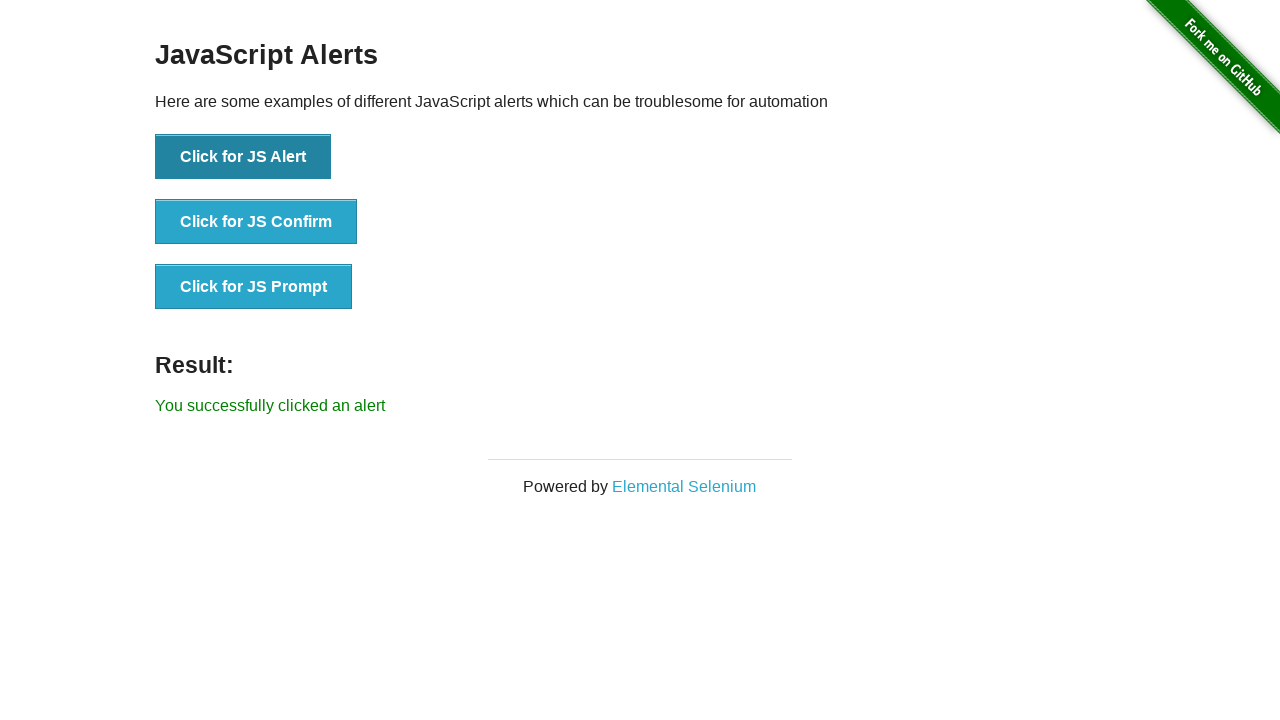

Verified success message: 'You successfully clicked an alert'
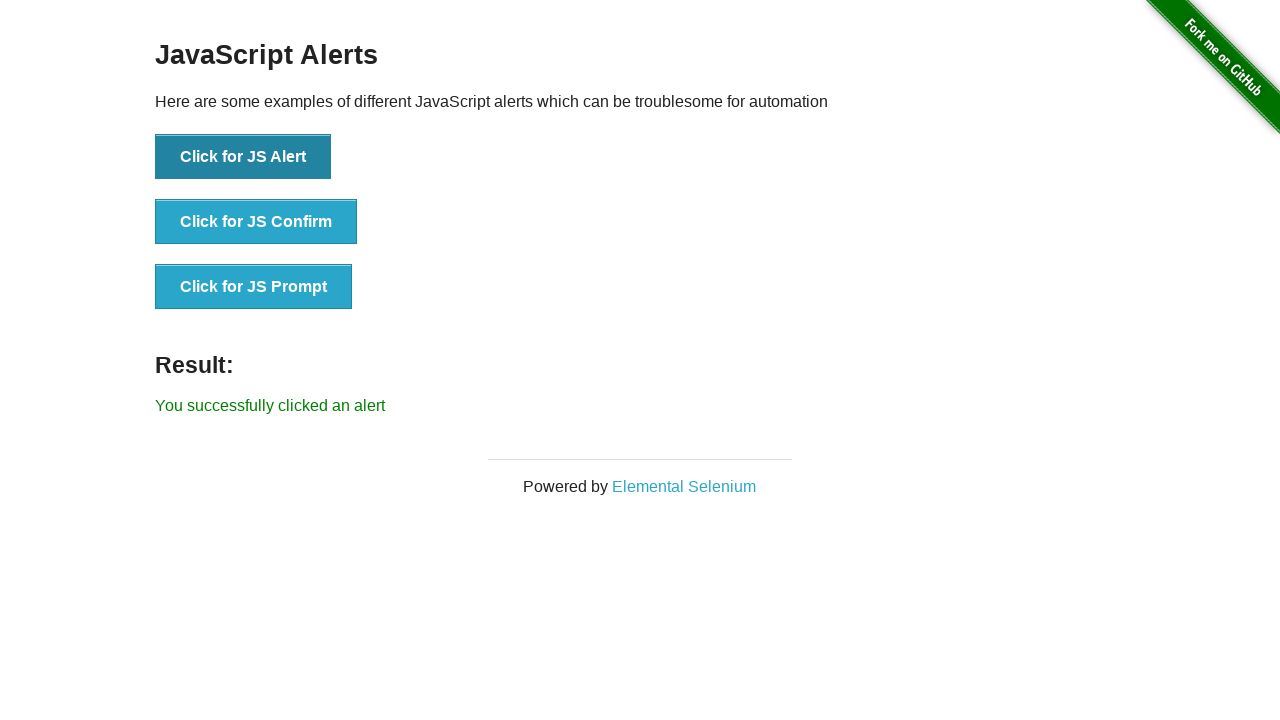

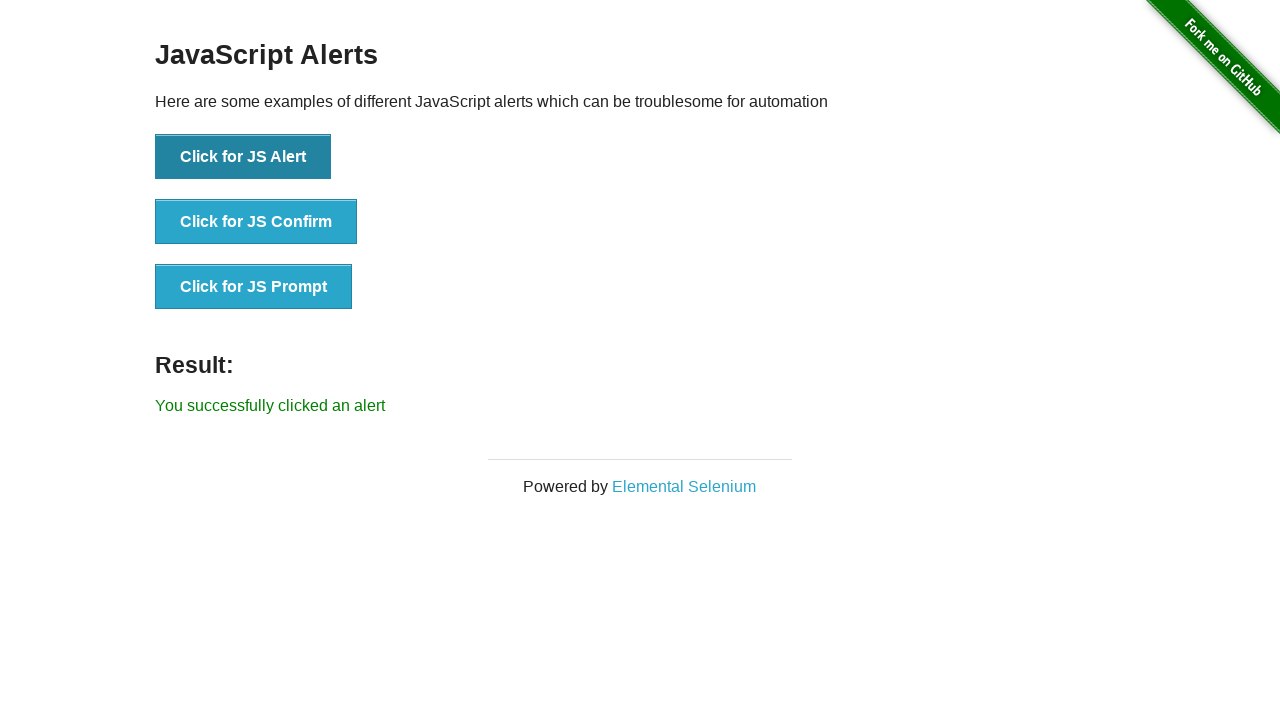